Opens the Selenium documentation website and triggers the print dialog using keyboard shortcuts (Ctrl+P), then dismisses it using Tab and Enter keys

Starting URL: https://www.selenium.dev/

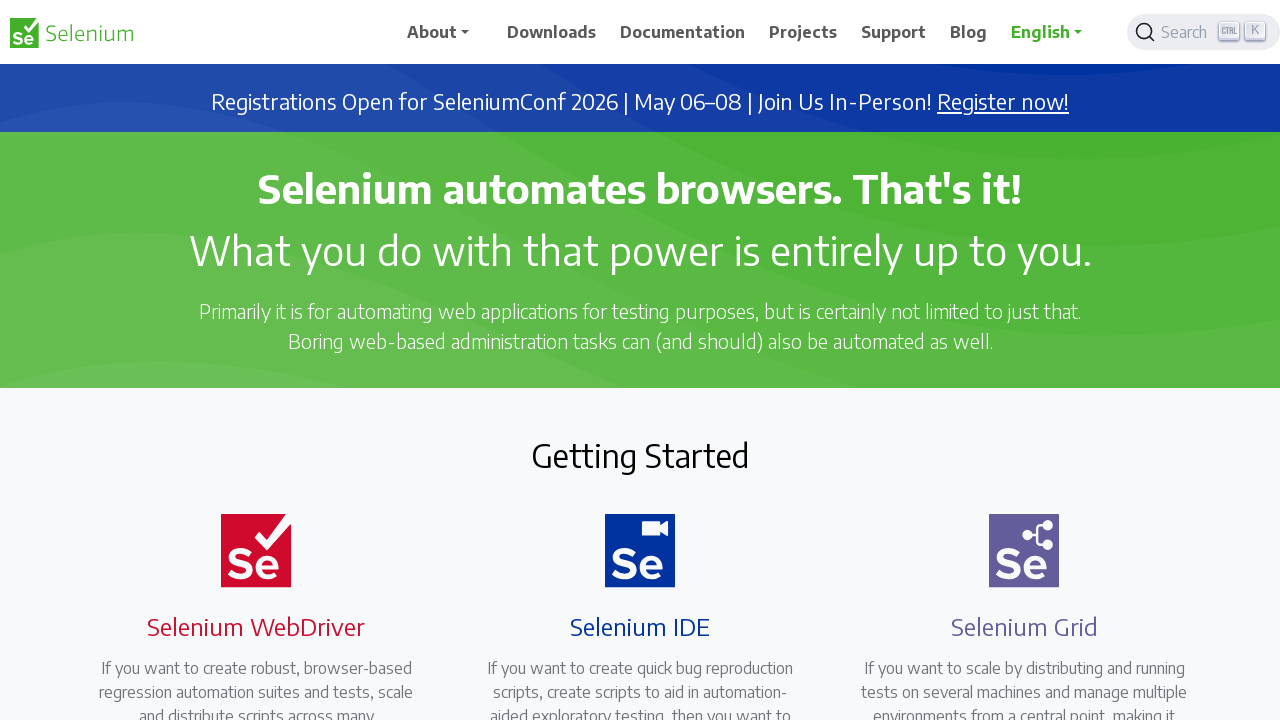

Navigated to Selenium documentation website
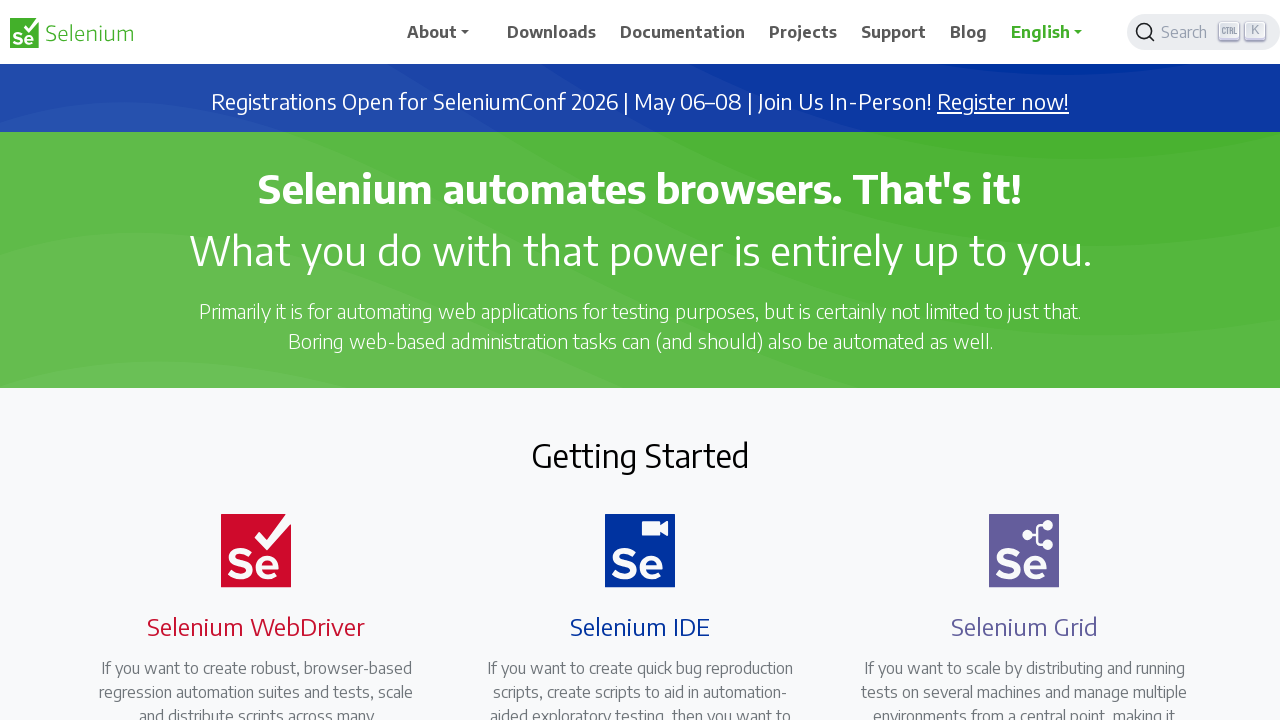

Triggered print dialog using Ctrl+P keyboard shortcut
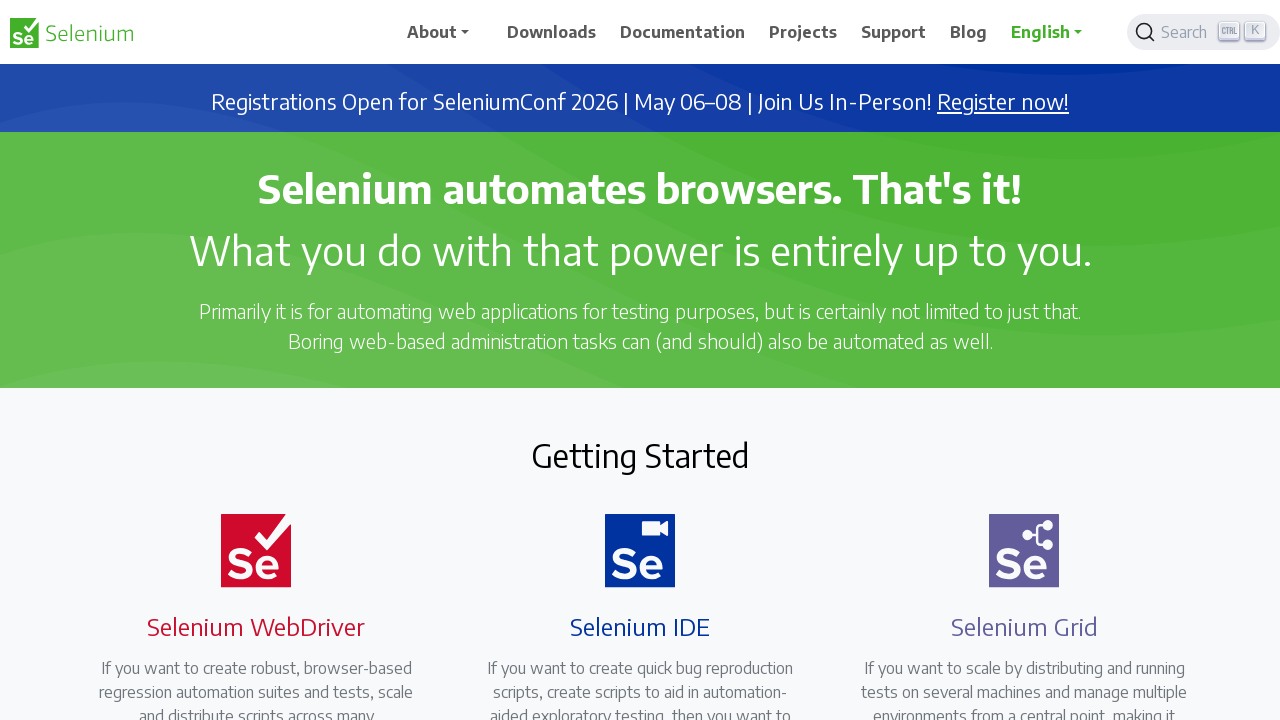

Waited 2 seconds for print dialog to appear
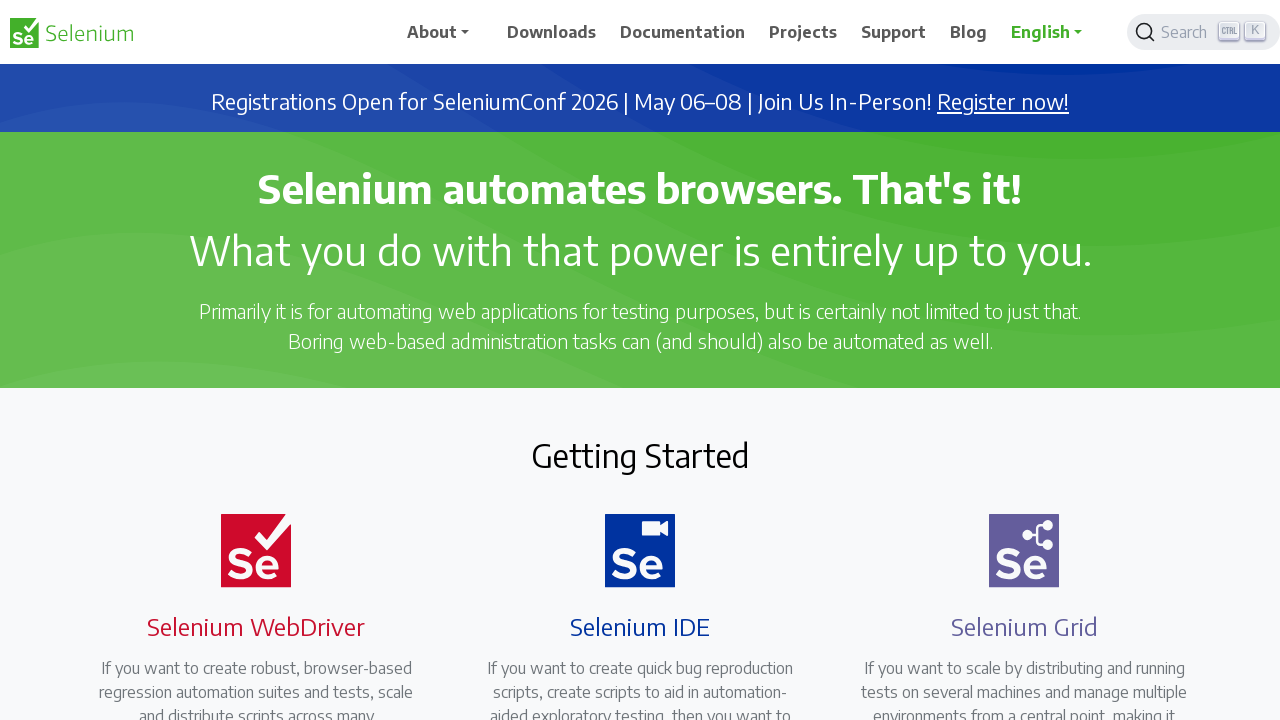

Pressed Tab to switch focus to cancel button
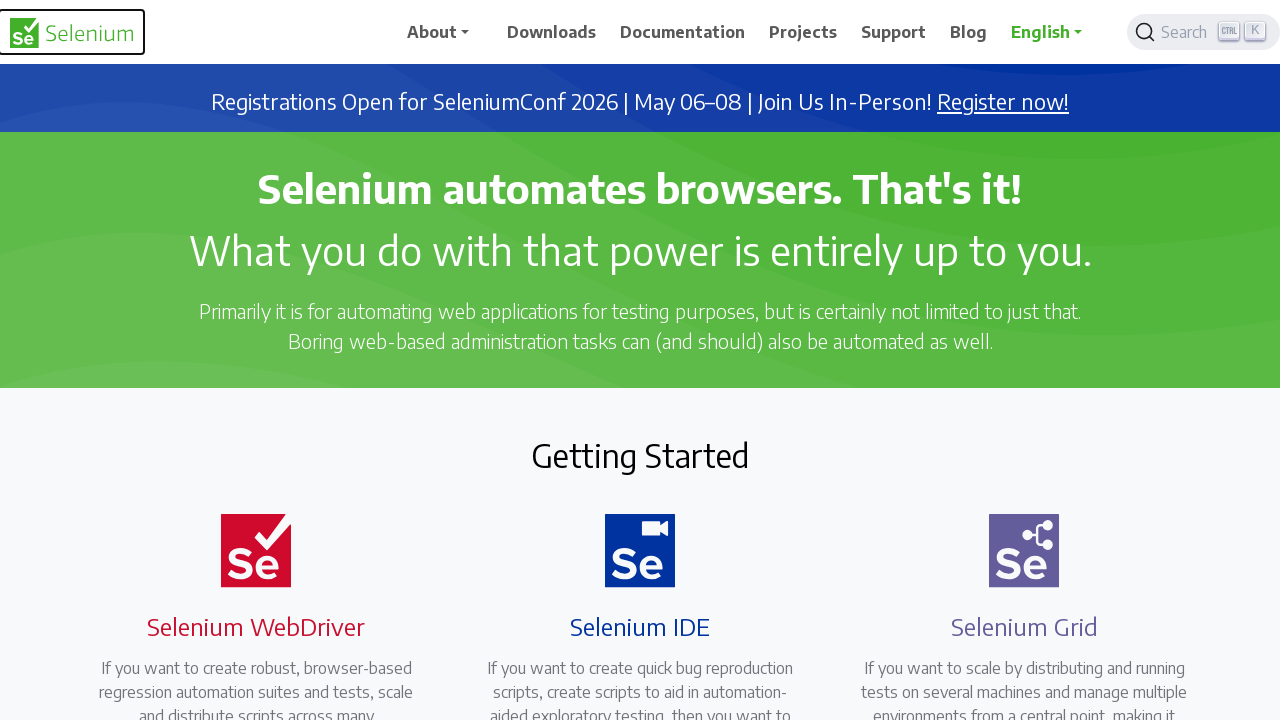

Pressed Enter to dismiss the print dialog
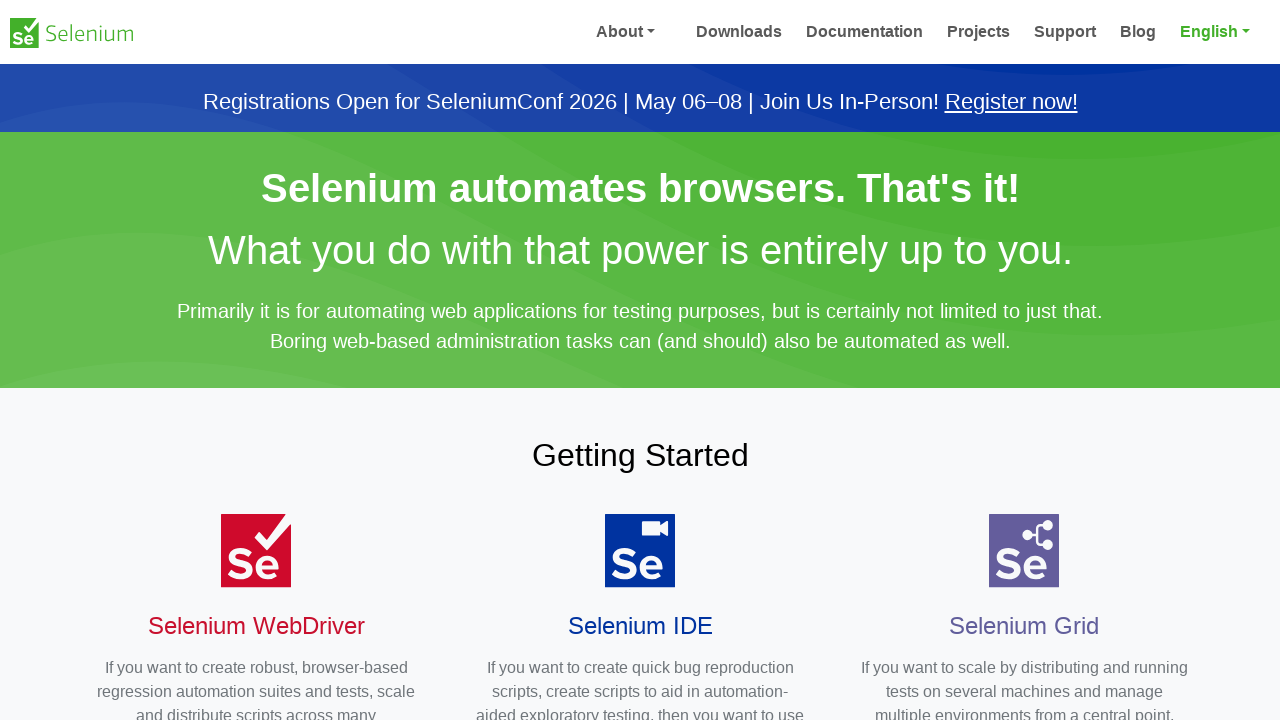

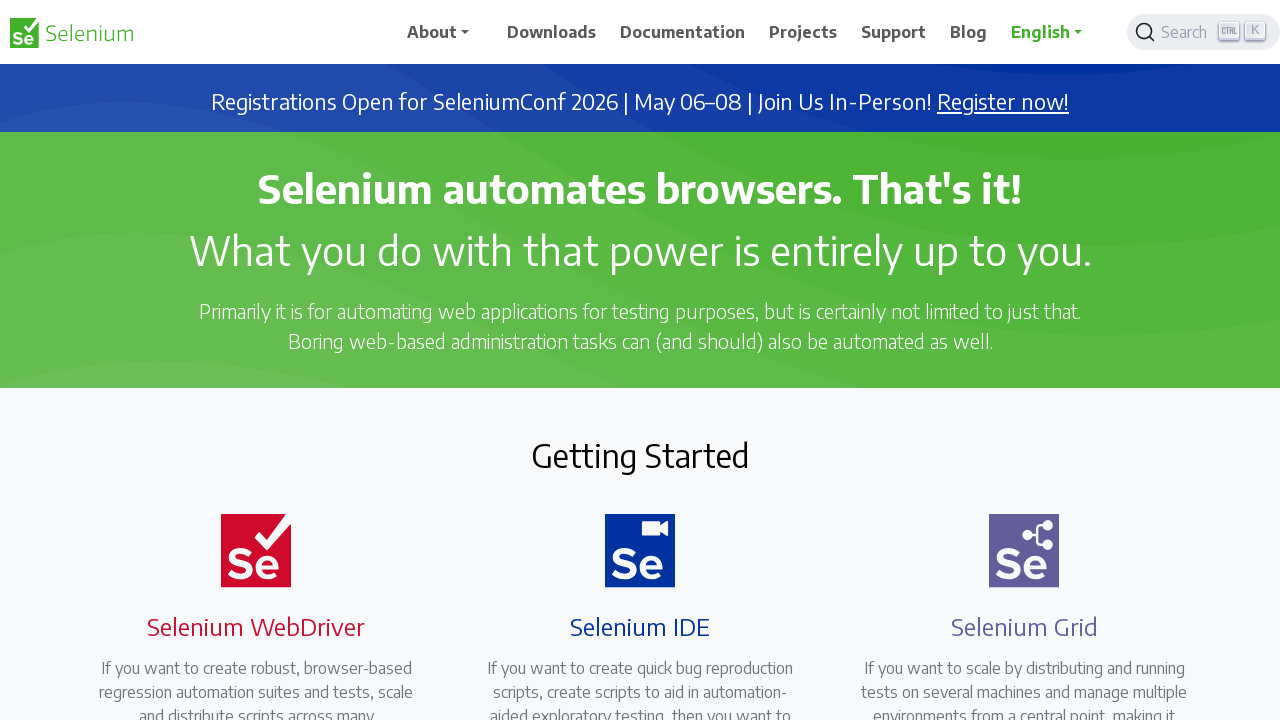